Tests viewing the statistics page to check number of clients

Starting URL: https://project-brown-kappa.vercel.app/home

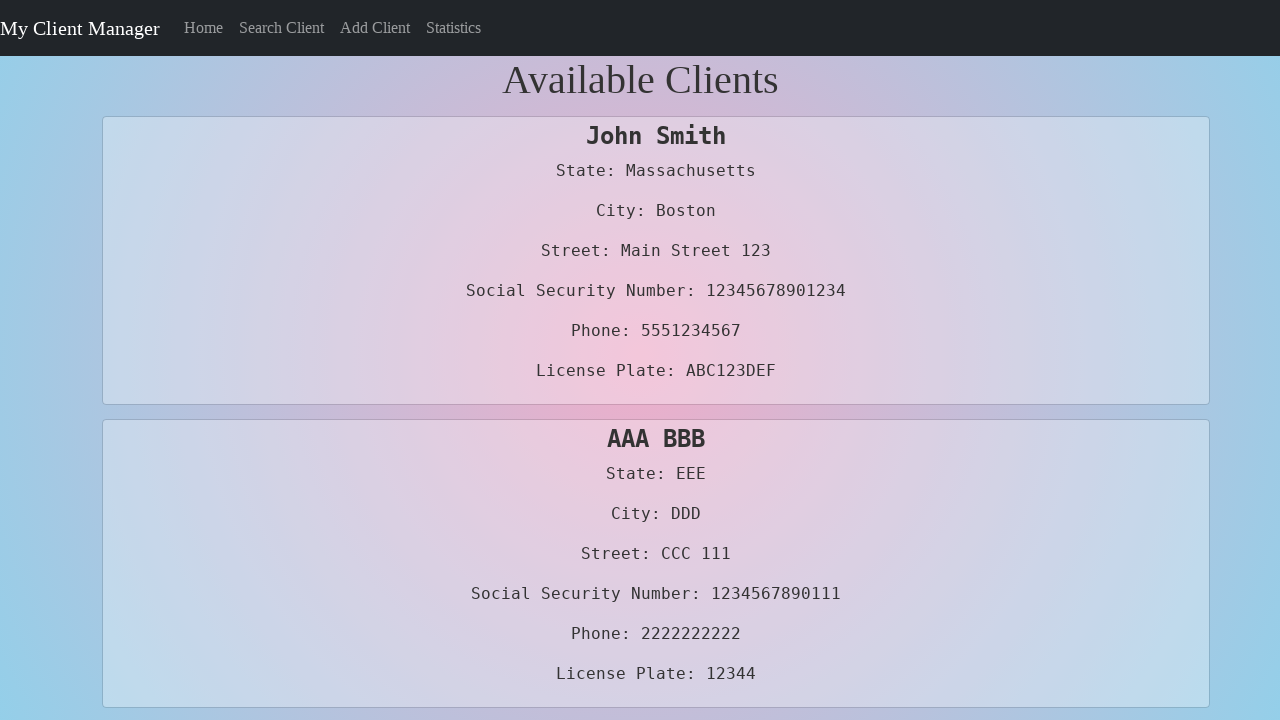

Clicked on Statistics link in navigation bar at (454, 28) on xpath=//*[@id="basic-navbar-nav"]/div/a[4]
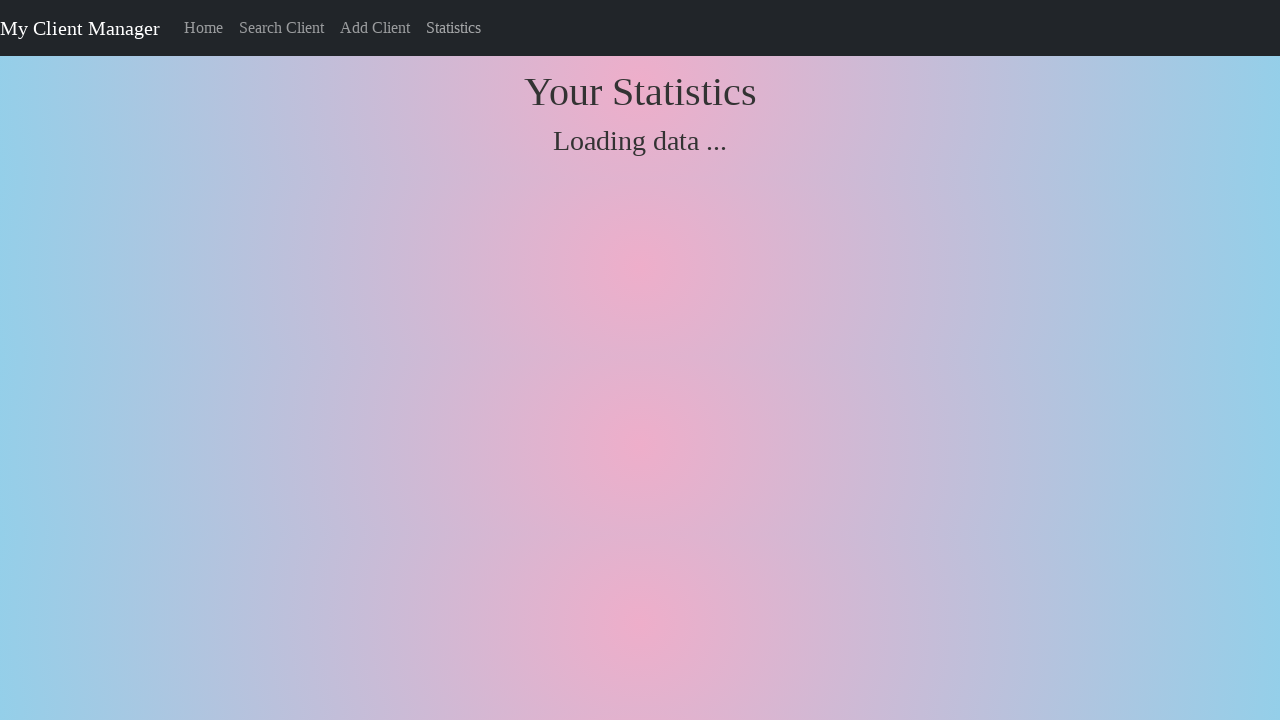

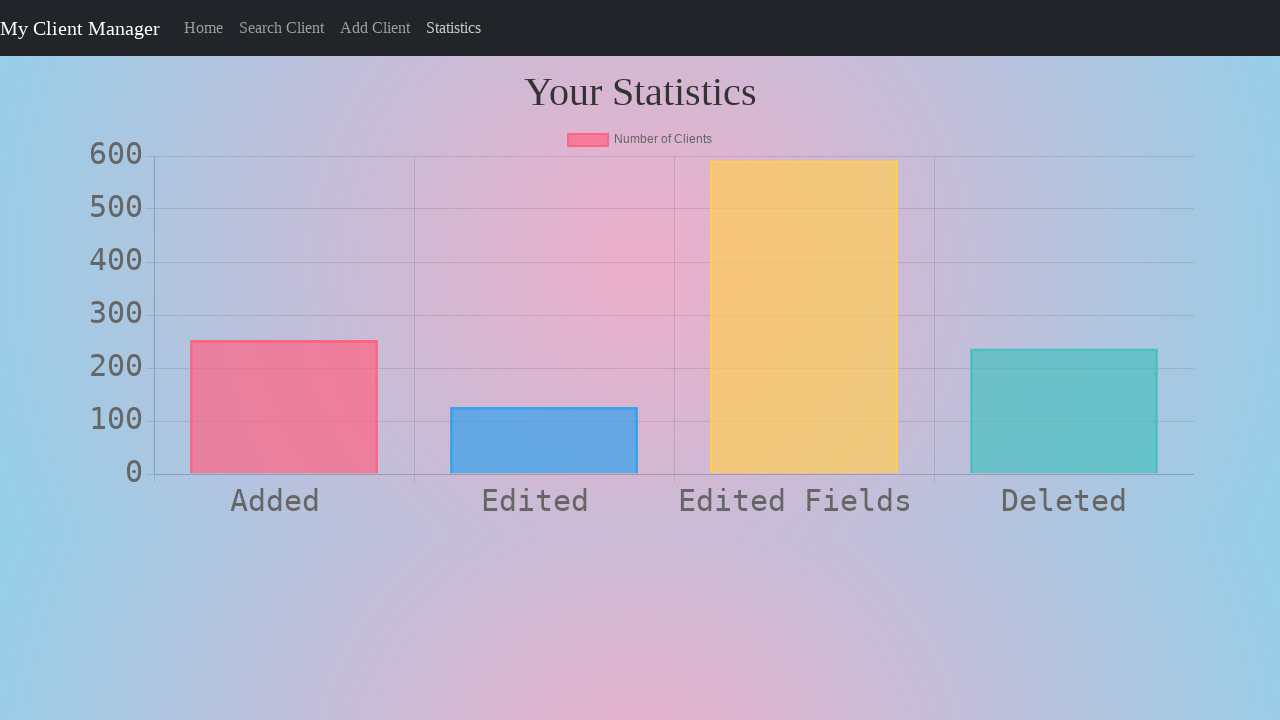